Tests hover functionality on profile images by hovering over each of the 3 profile pictures and verifying that the corresponding username (user1, user2, user3) is displayed when hovering.

Starting URL: https://the-internet.herokuapp.com/hovers

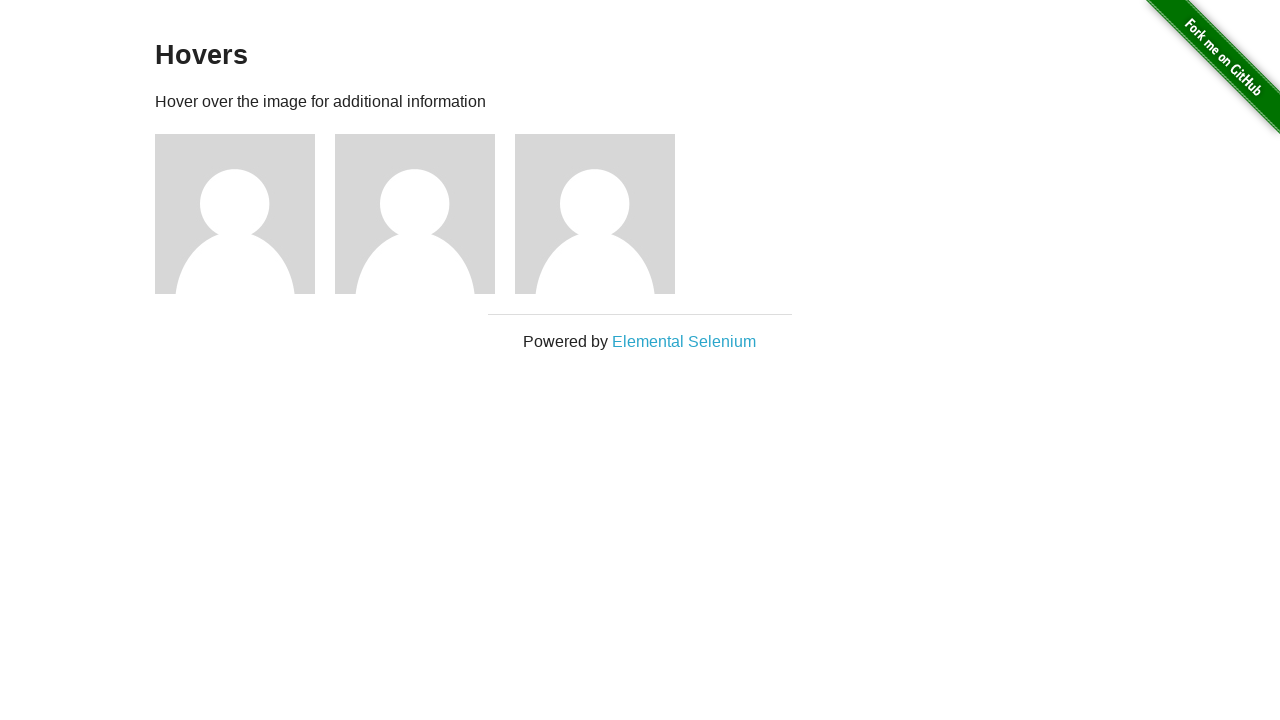

Waited for profile images to load
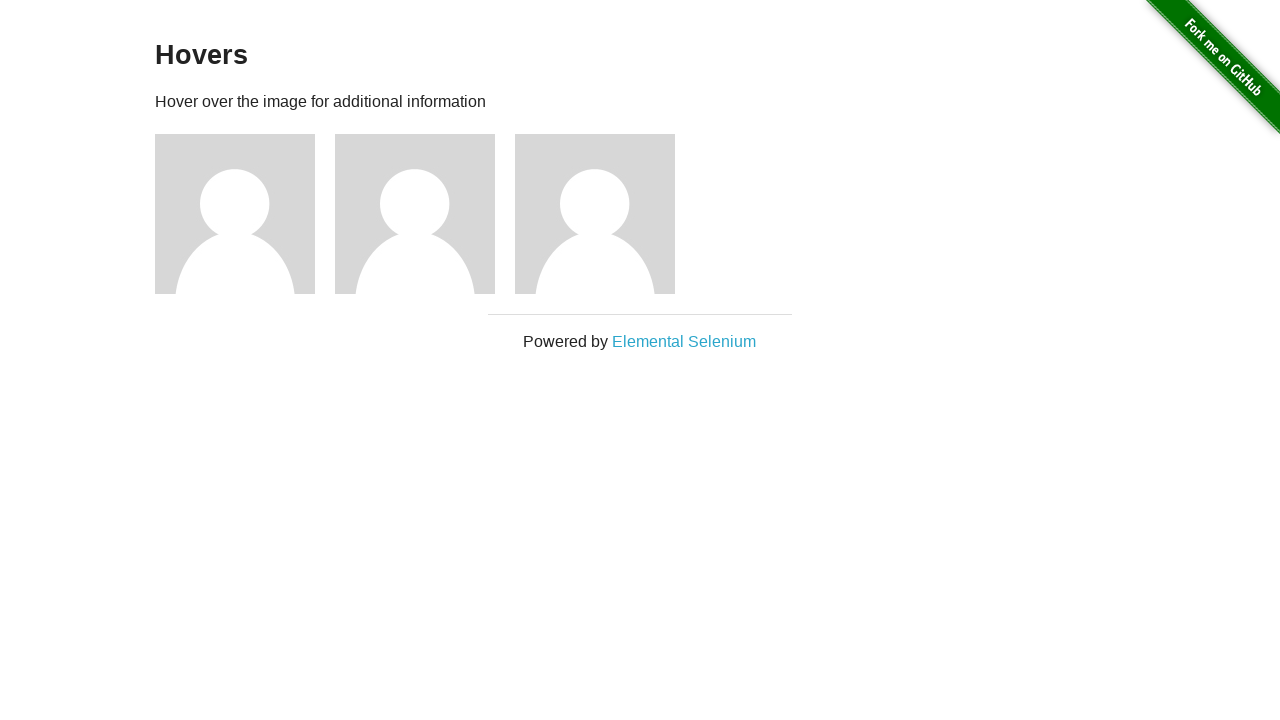

Hovered over first profile image at (245, 214) on .figure:nth-child(3)
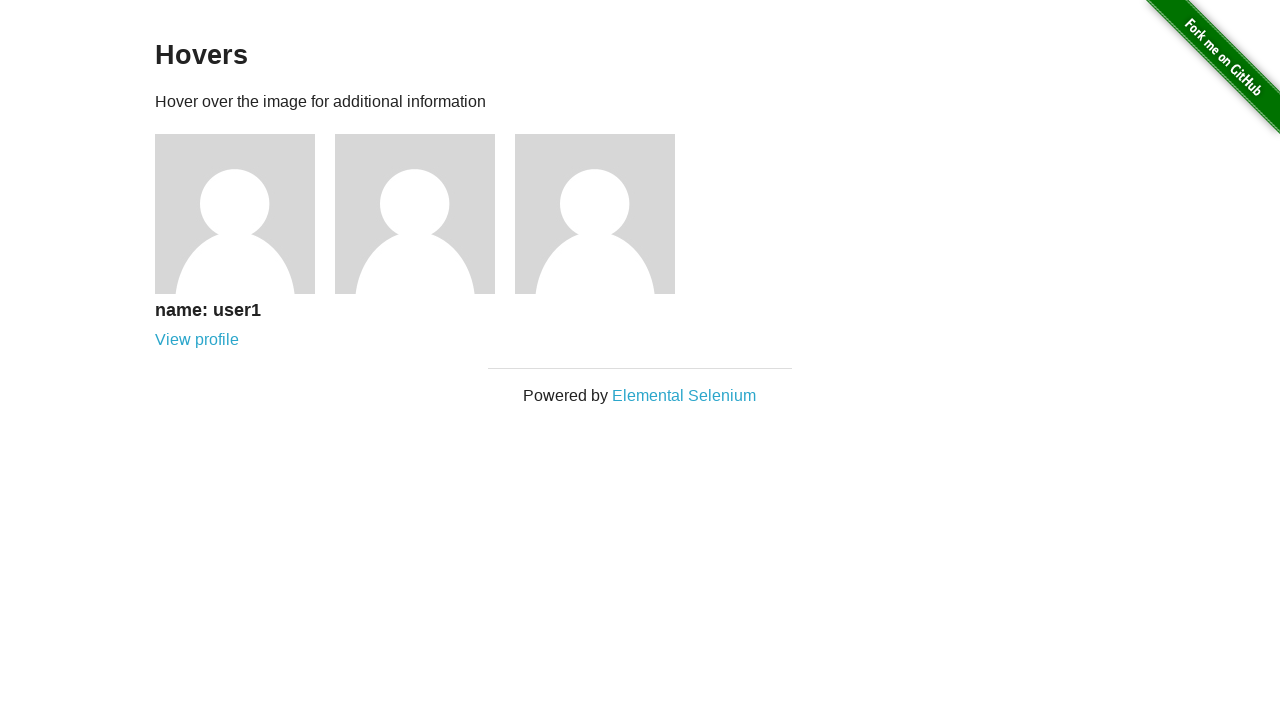

First profile username appeared
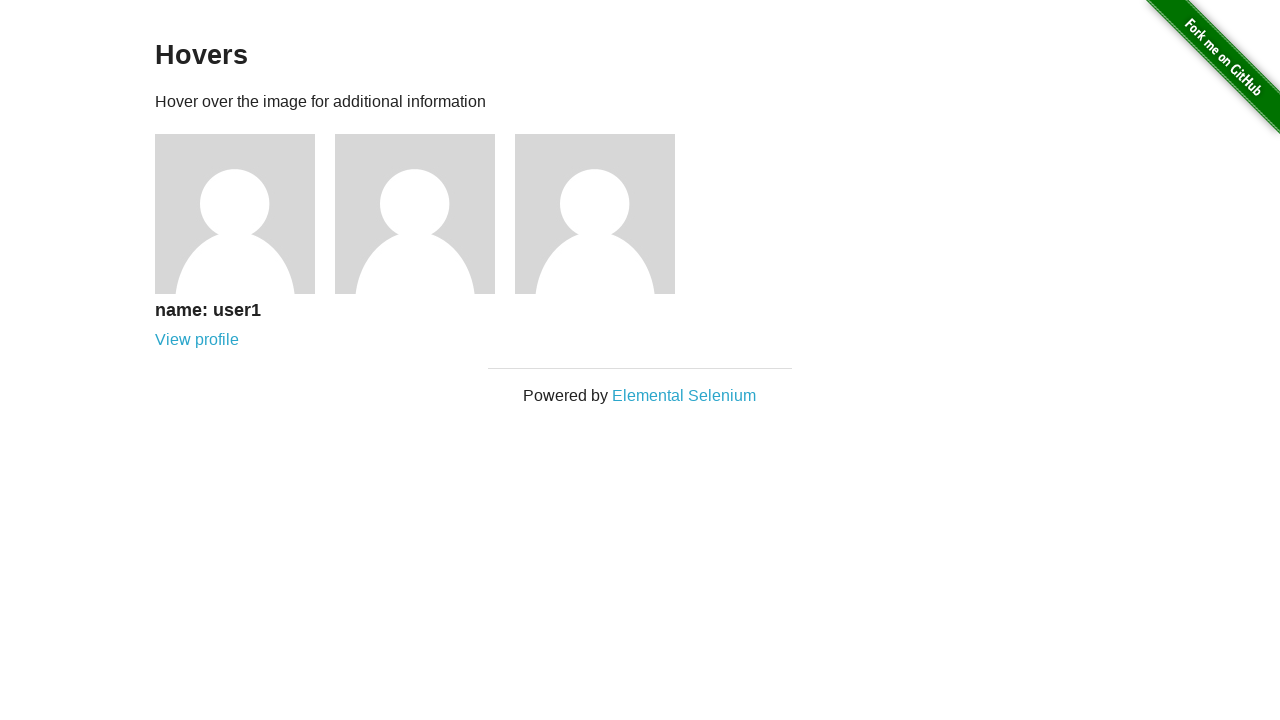

Verified 'user1' is displayed on hover
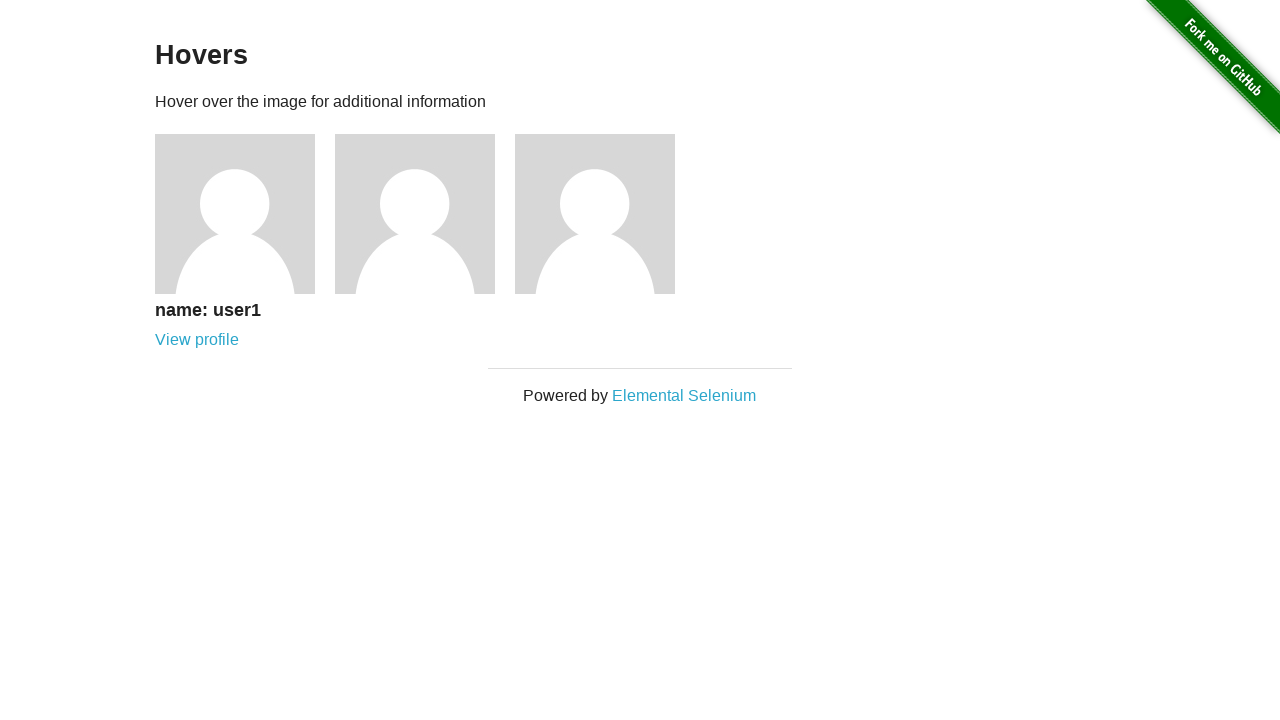

Hovered over second profile image at (425, 214) on .figure:nth-child(4)
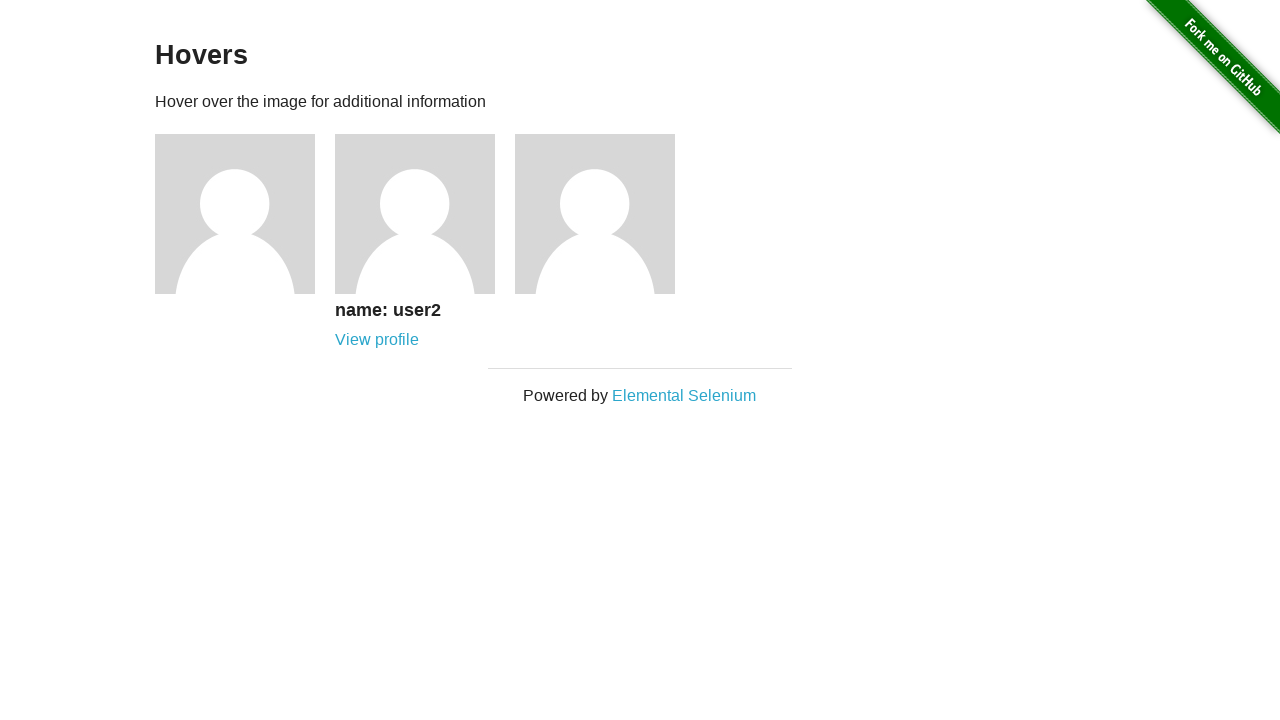

Second profile username appeared
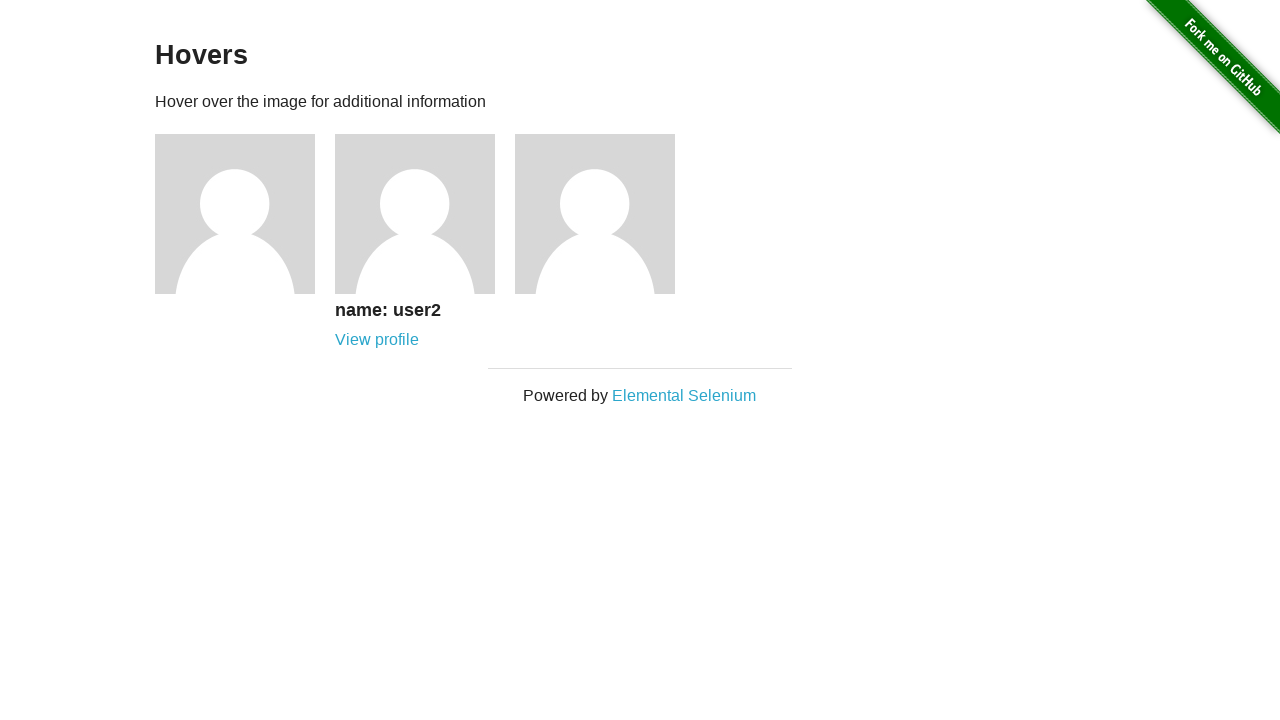

Verified 'user2' is displayed on hover
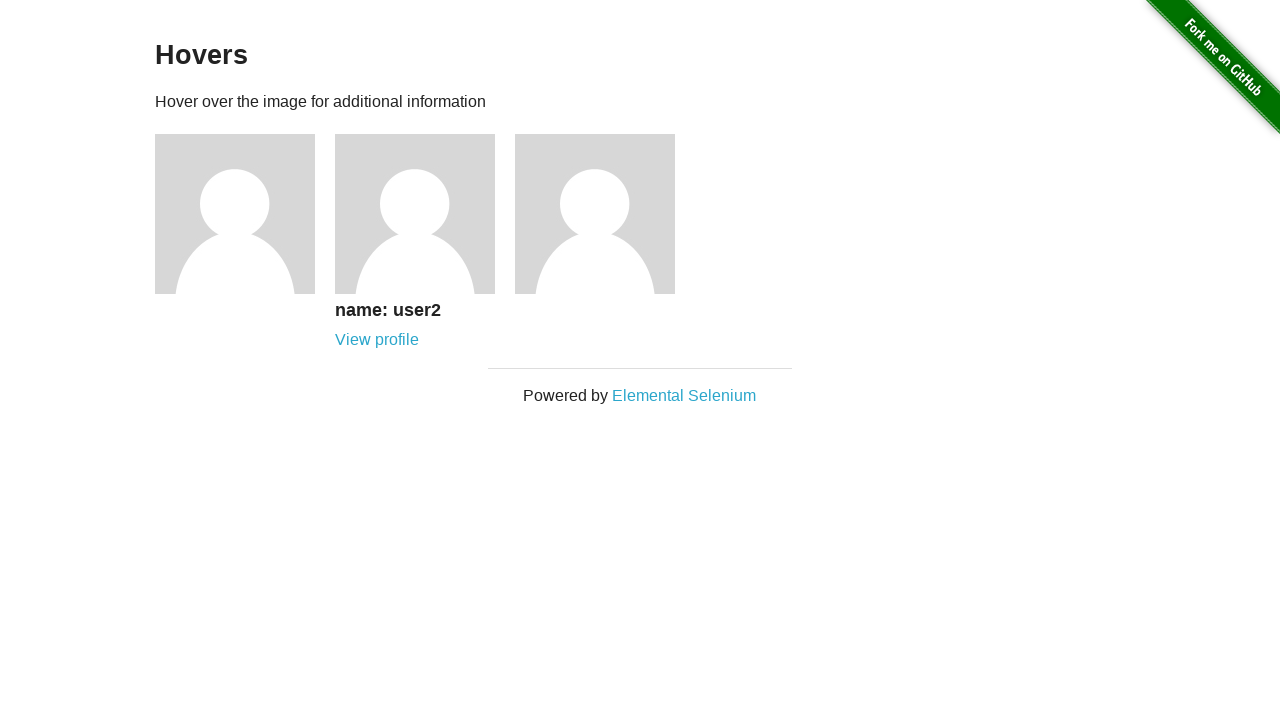

Hovered over third profile image at (605, 214) on .figure:nth-child(5)
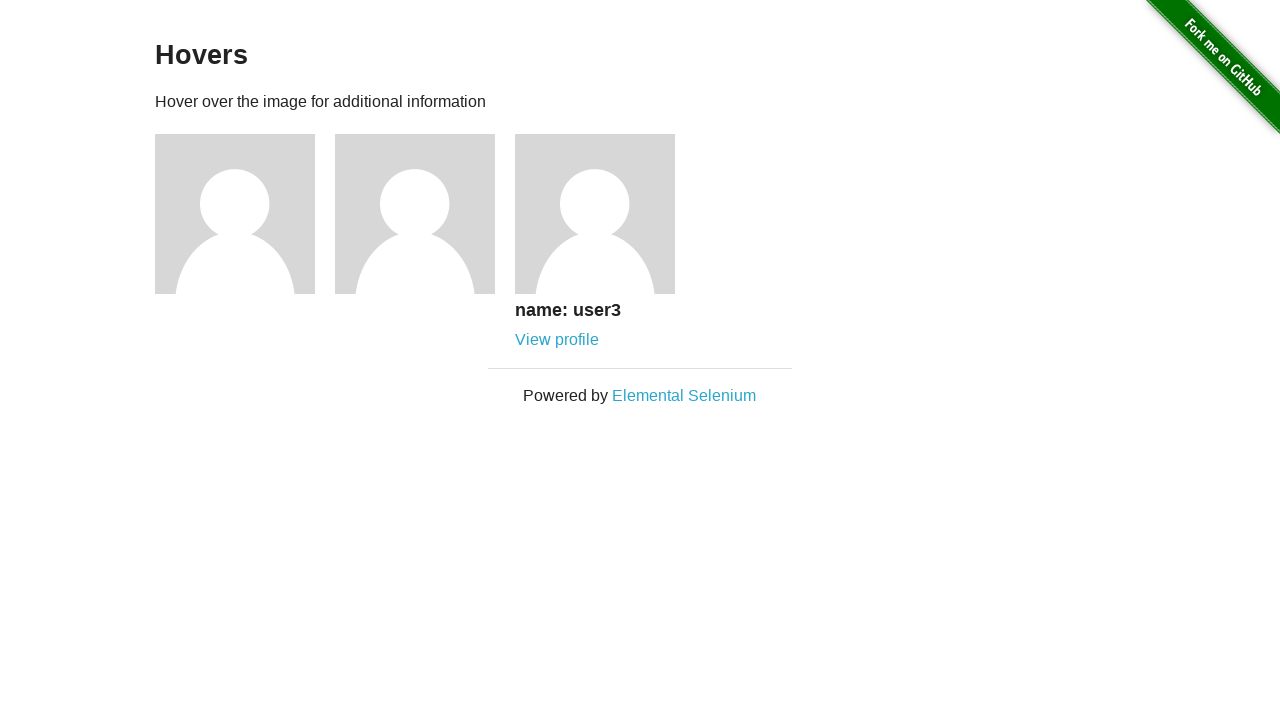

Third profile username appeared
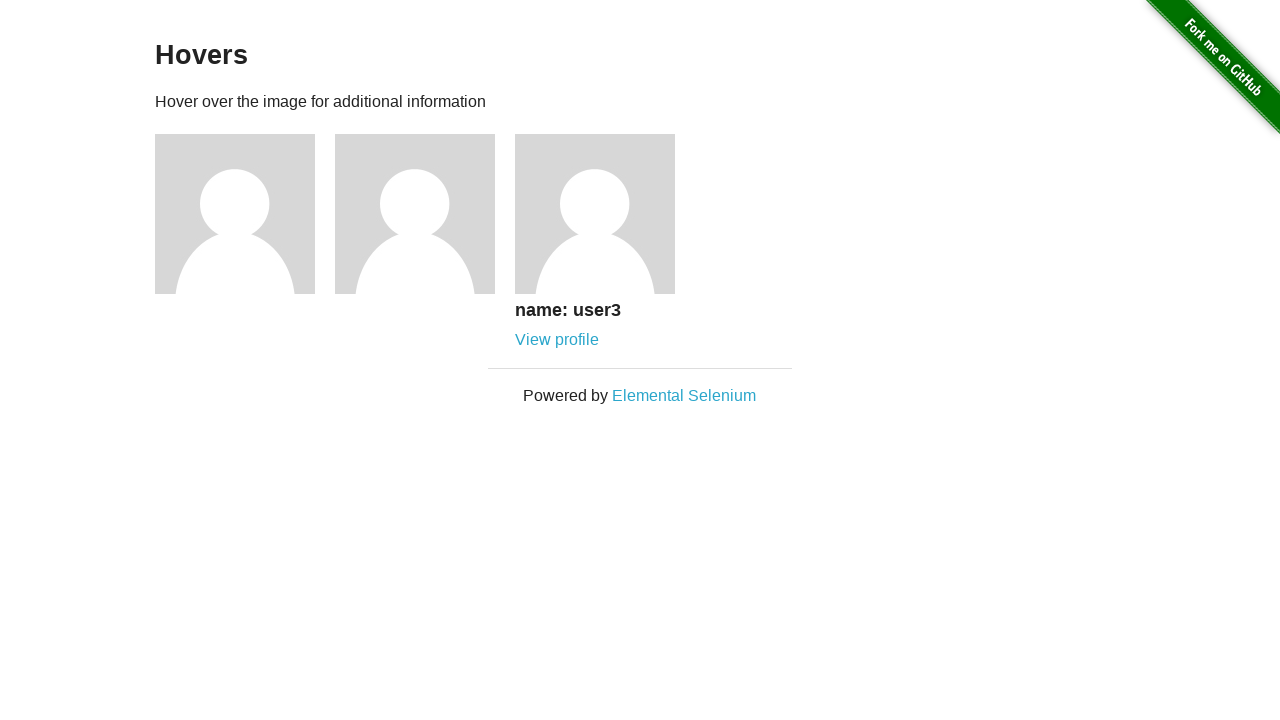

Verified 'user3' is displayed on hover
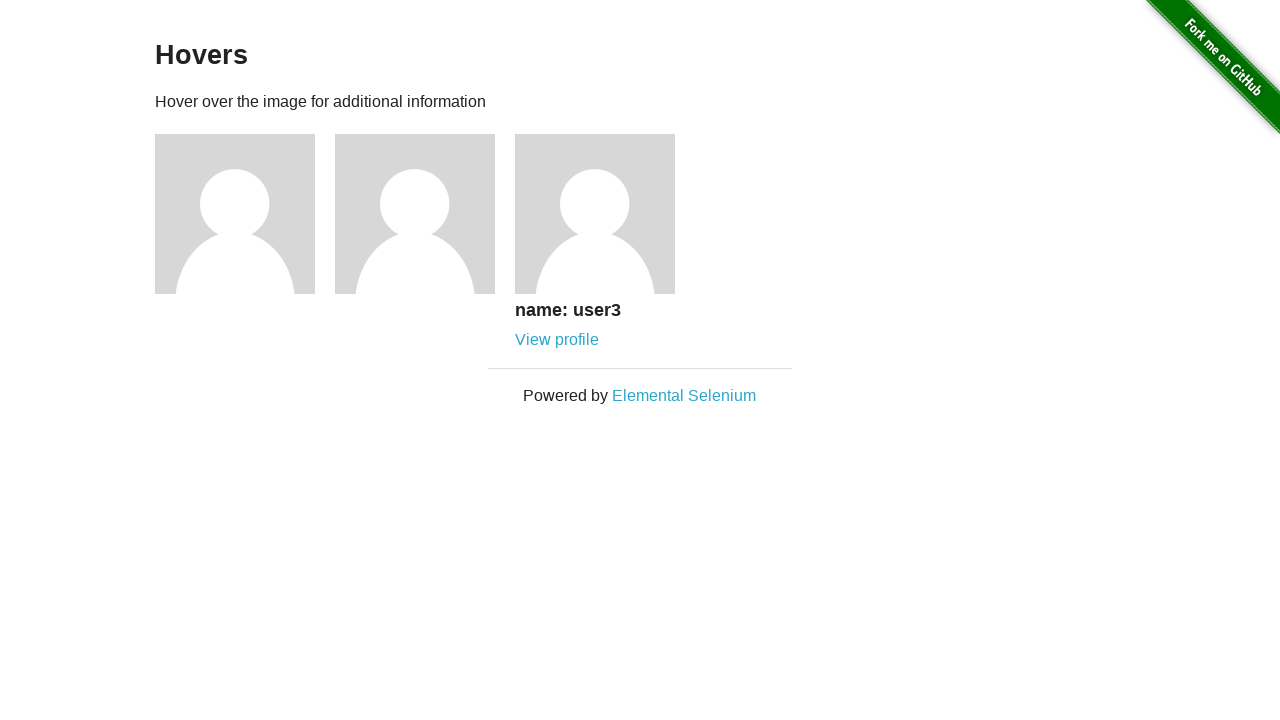

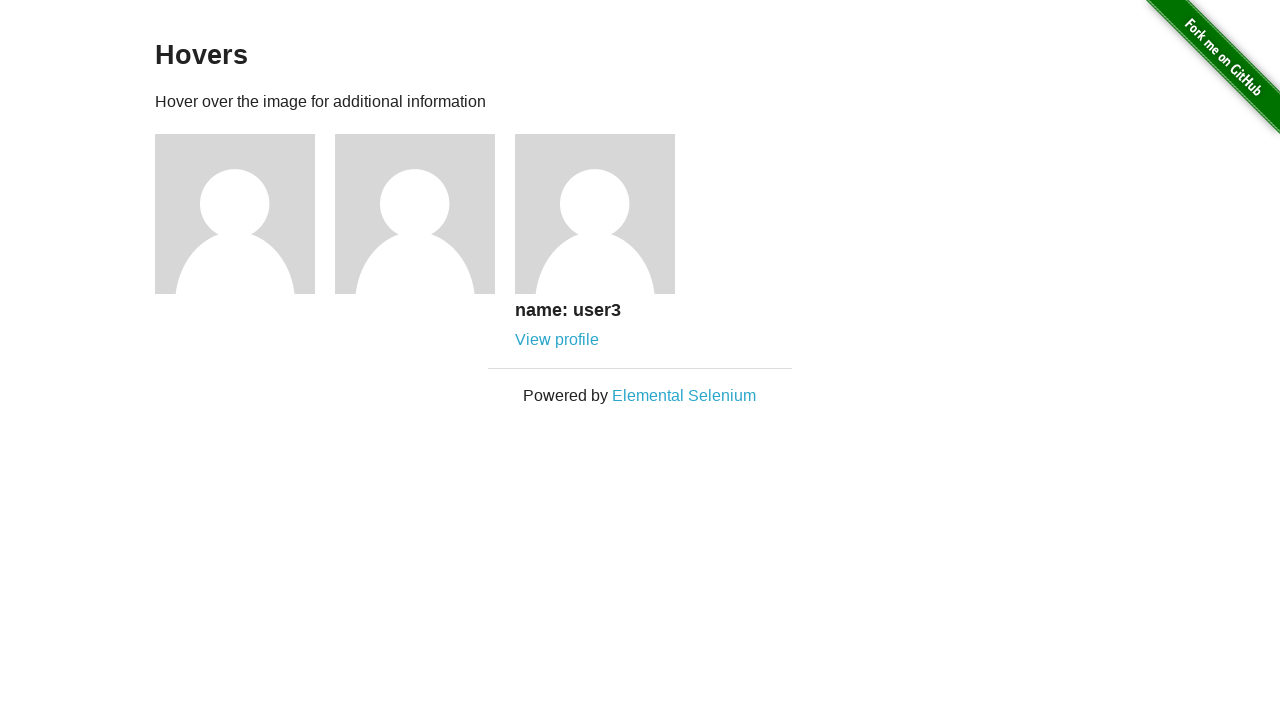